Fills out and submits a text box form with user information

Starting URL: https://demoqa.com/text-box

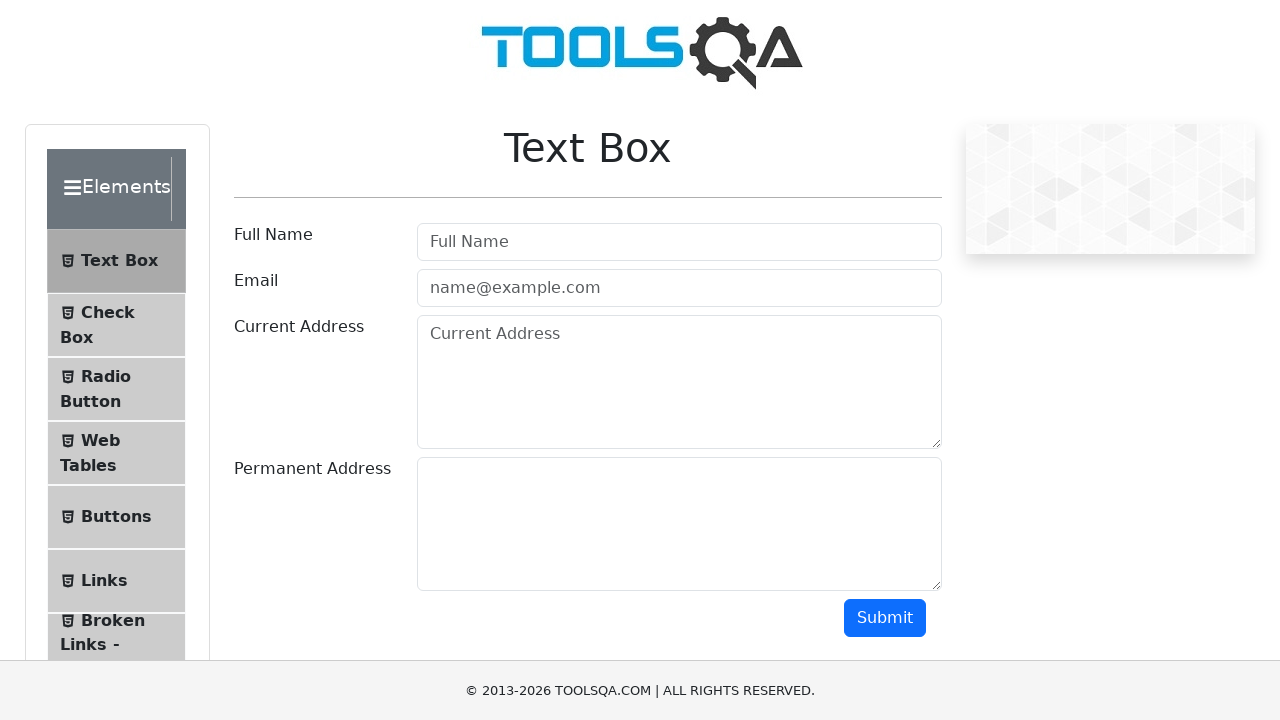

Filled userName field with 'Alamin' on #userName
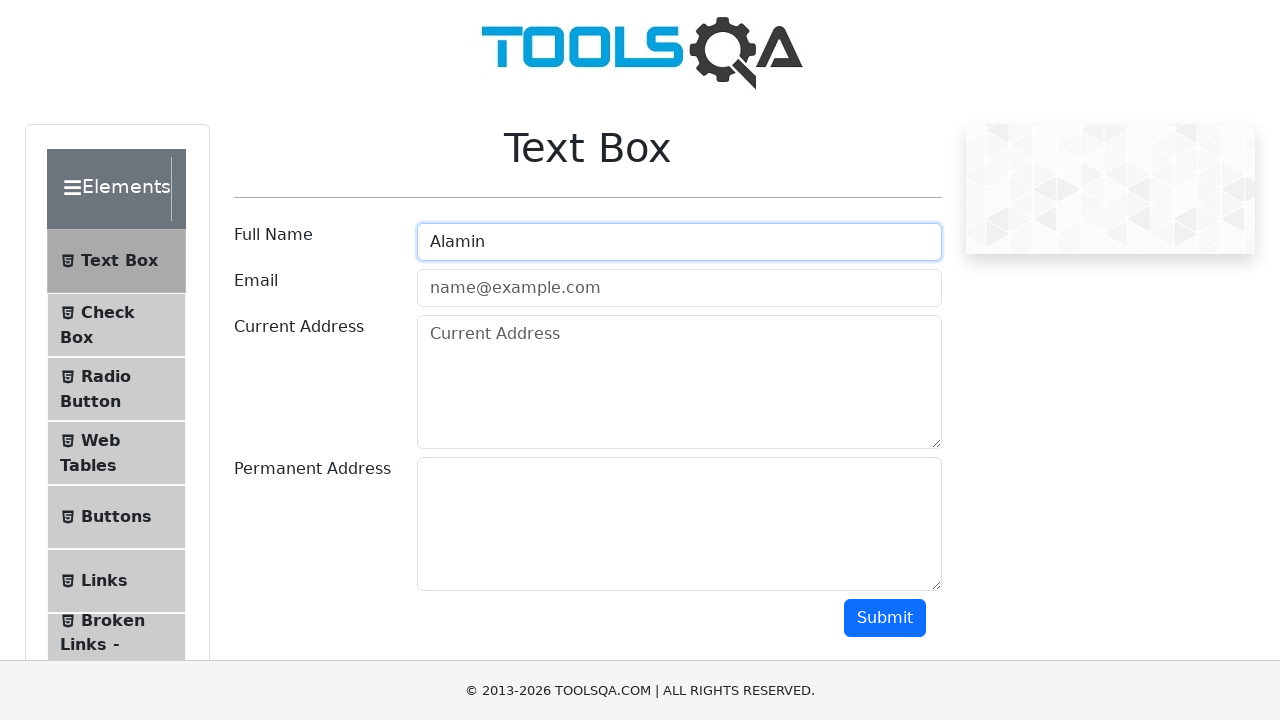

Filled userEmail field with 'alamin@gmail.com' on #userEmail
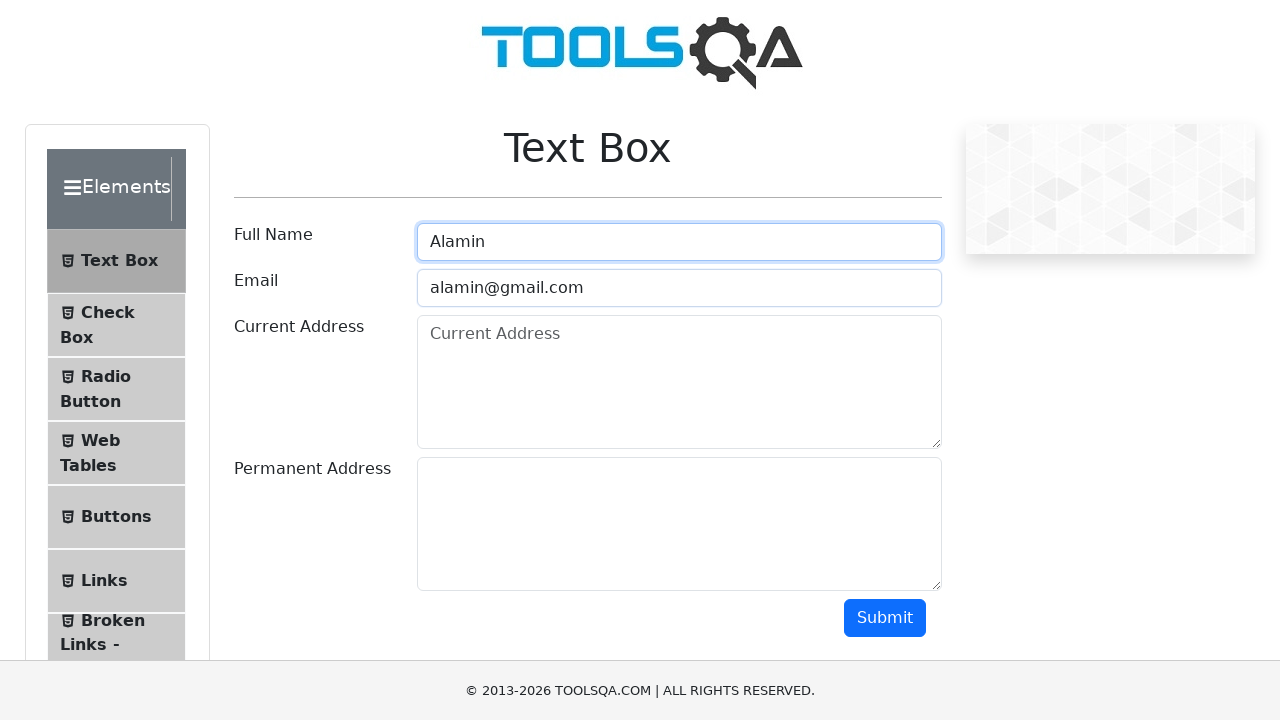

Filled currentAddress field with 'Mirpur-2' on #currentAddress
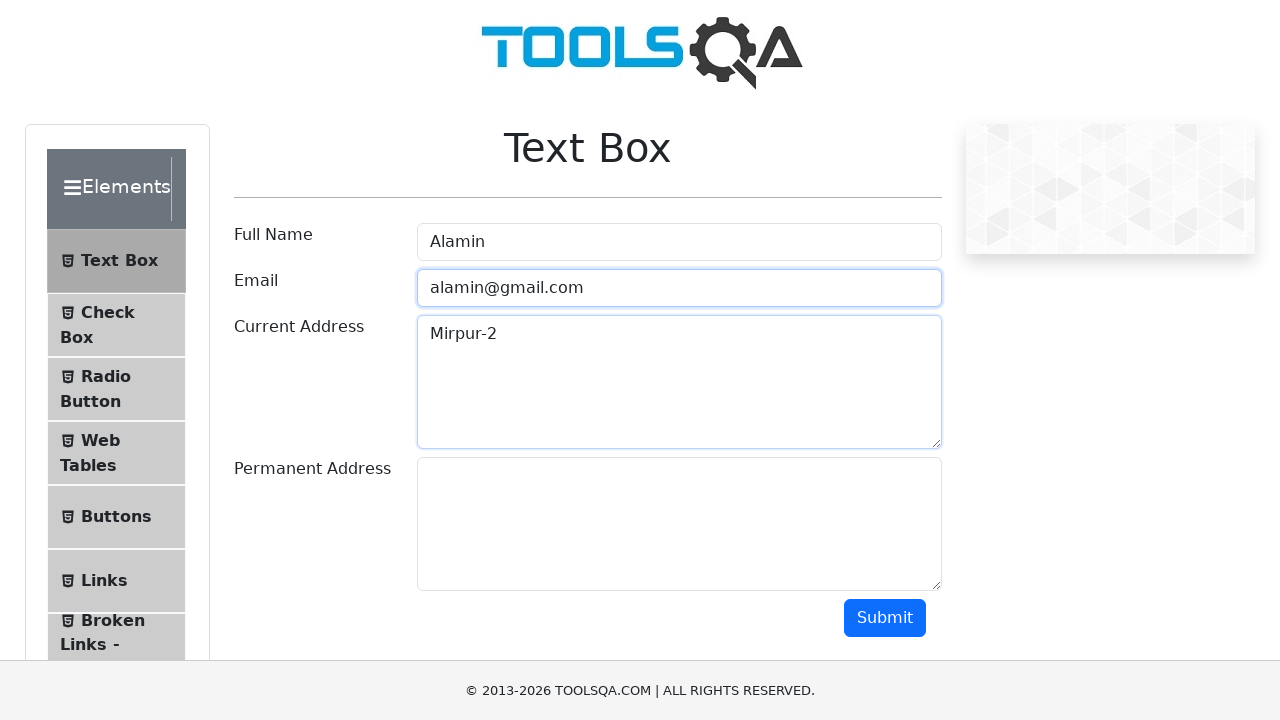

Filled permanentAddress field with 'Rajbari' on #permanentAddress
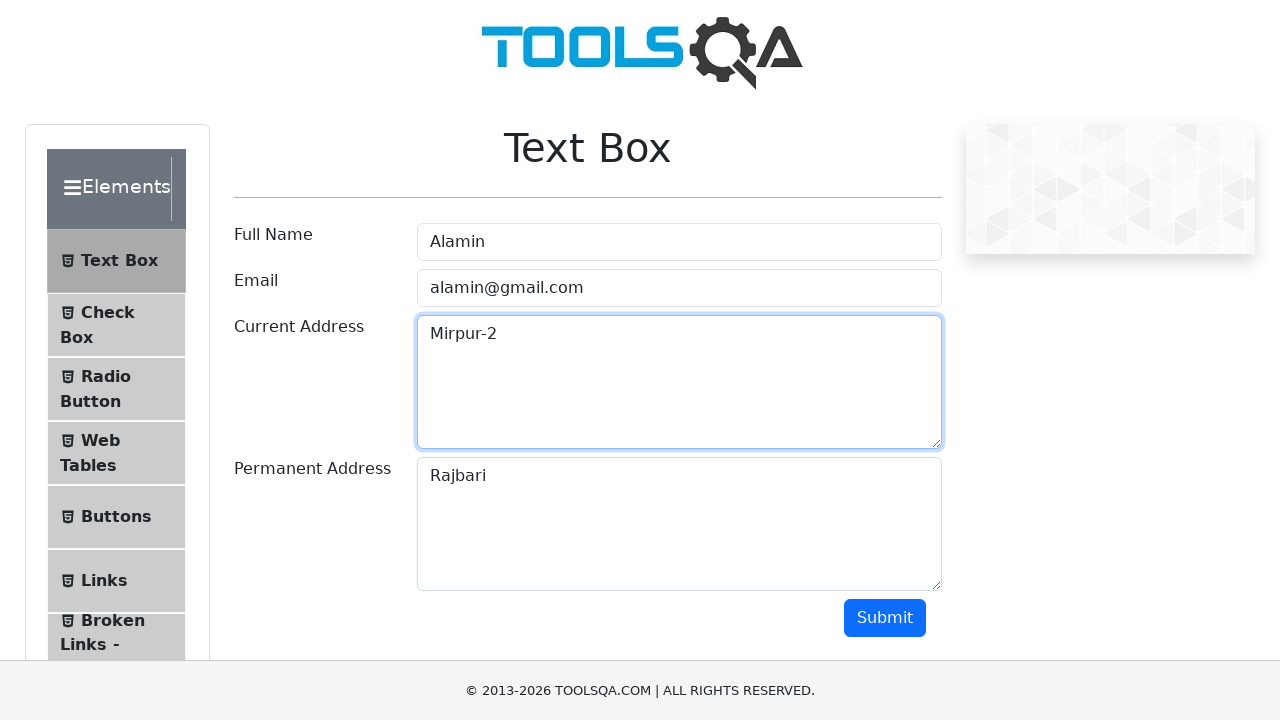

Clicked submit button to submit the text box form at (885, 618) on #submit
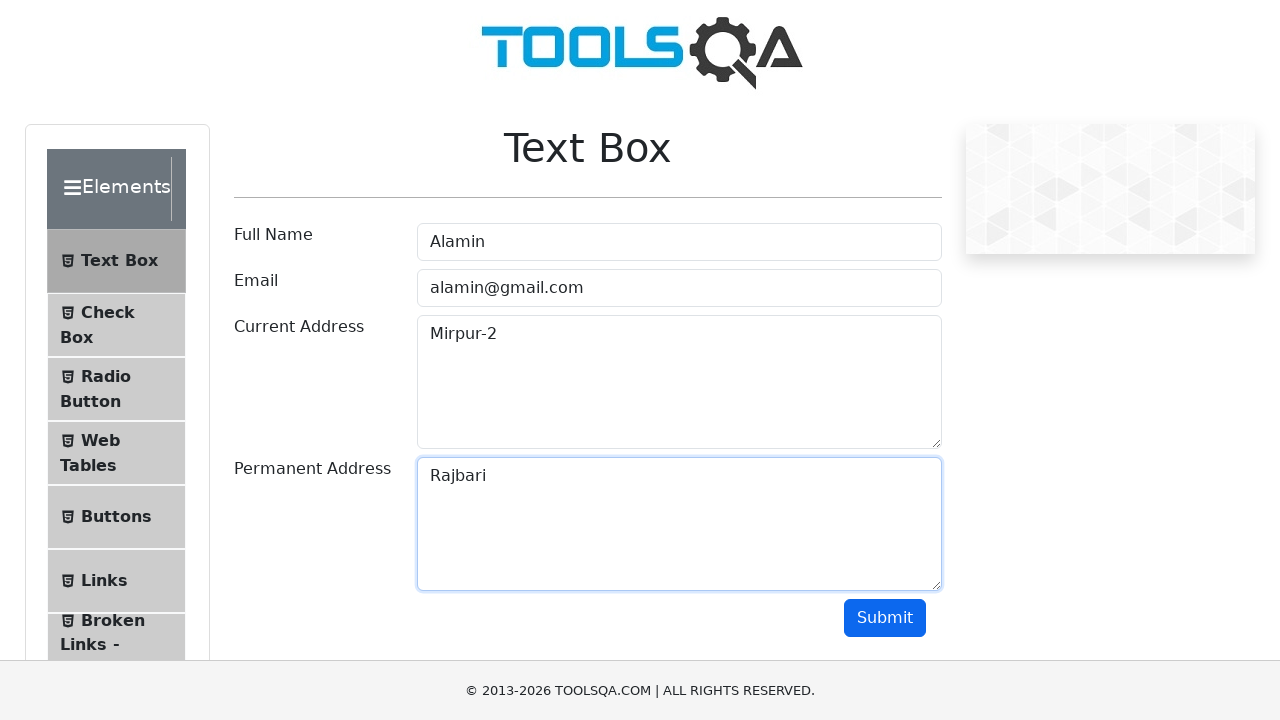

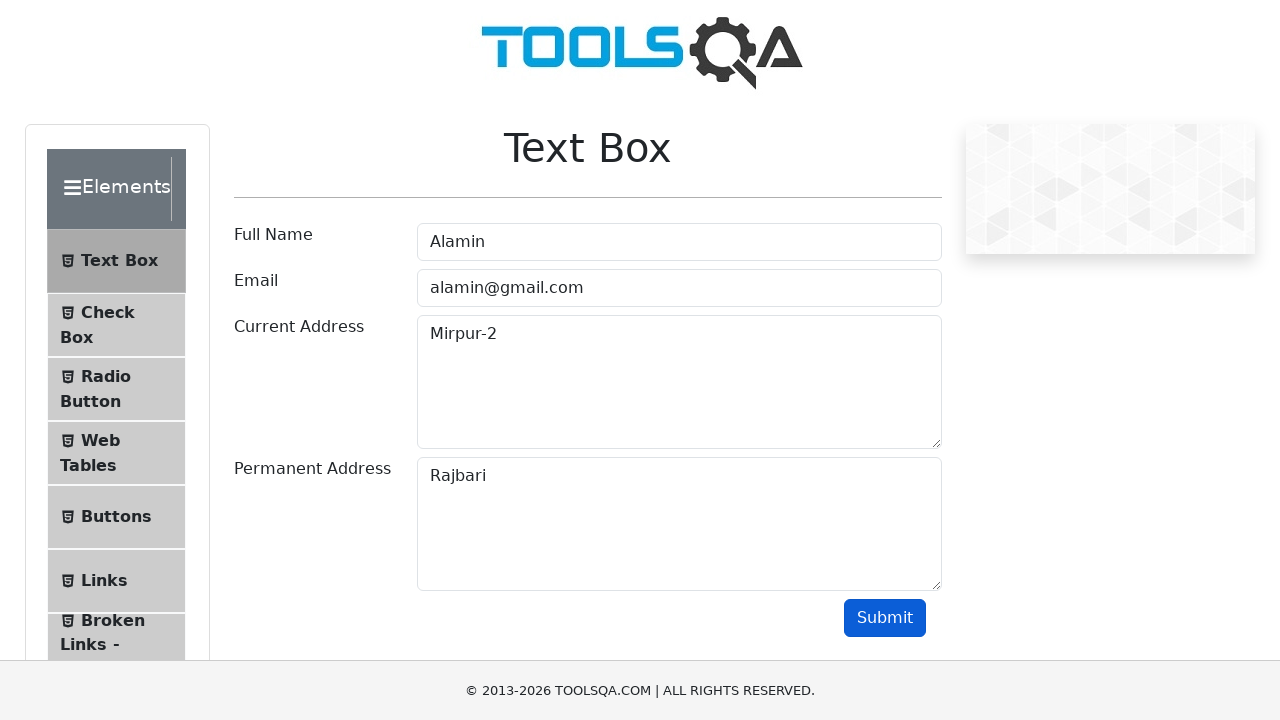